Tests dynamic loading functionality by clicking a Start button and waiting for "Hello World!" text to appear using implicit wait

Starting URL: http://the-internet.herokuapp.com/dynamic_loading/2

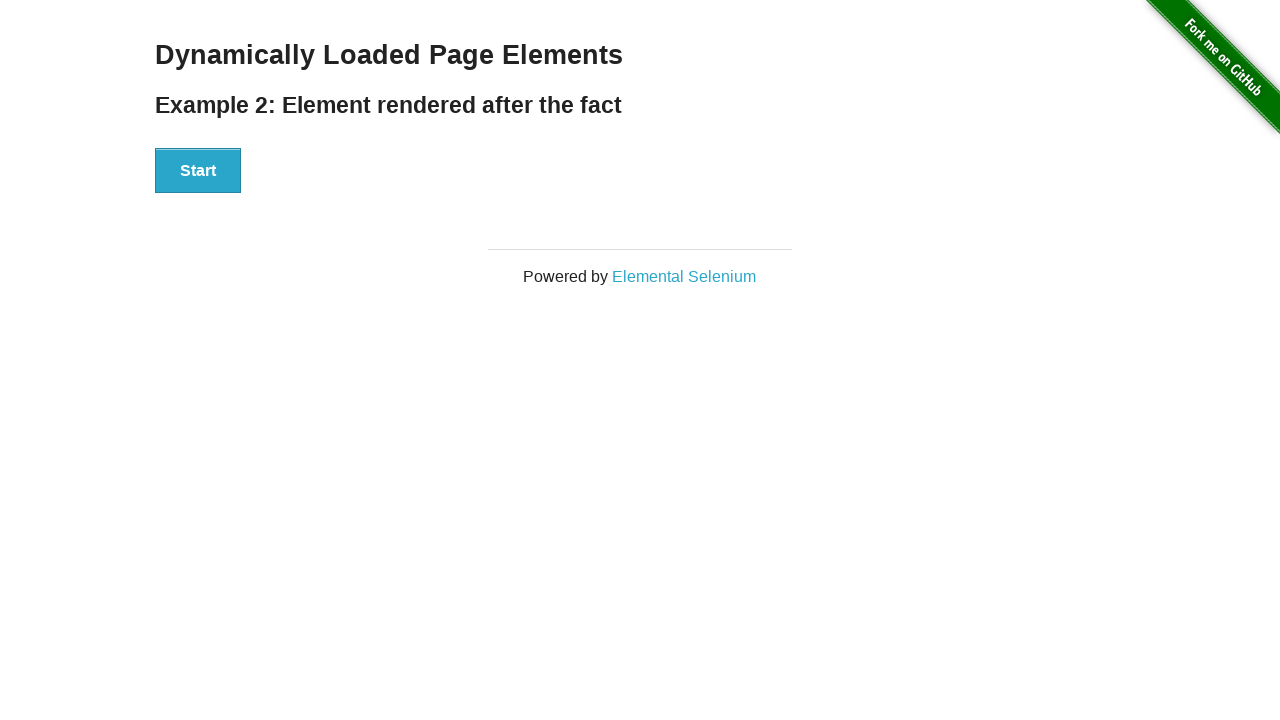

Wait for Start button to be visible
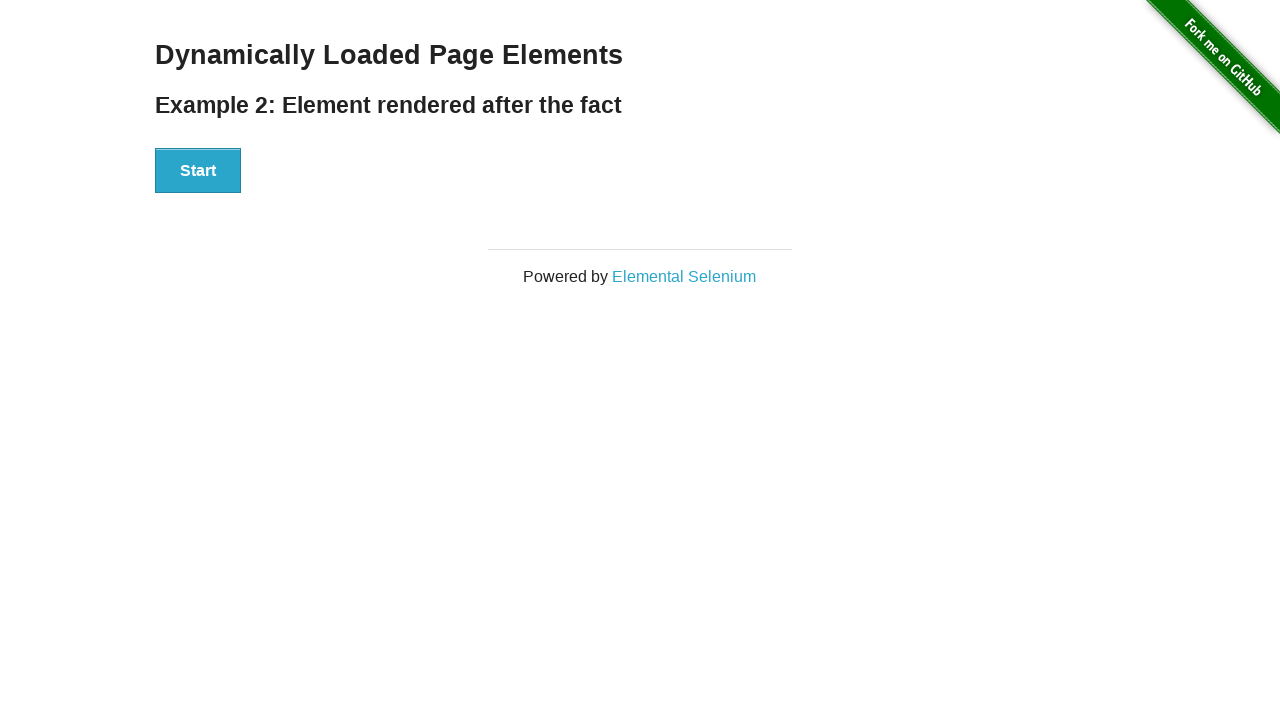

Clicked the Start button at (198, 171) on xpath=//button[text()='Start']
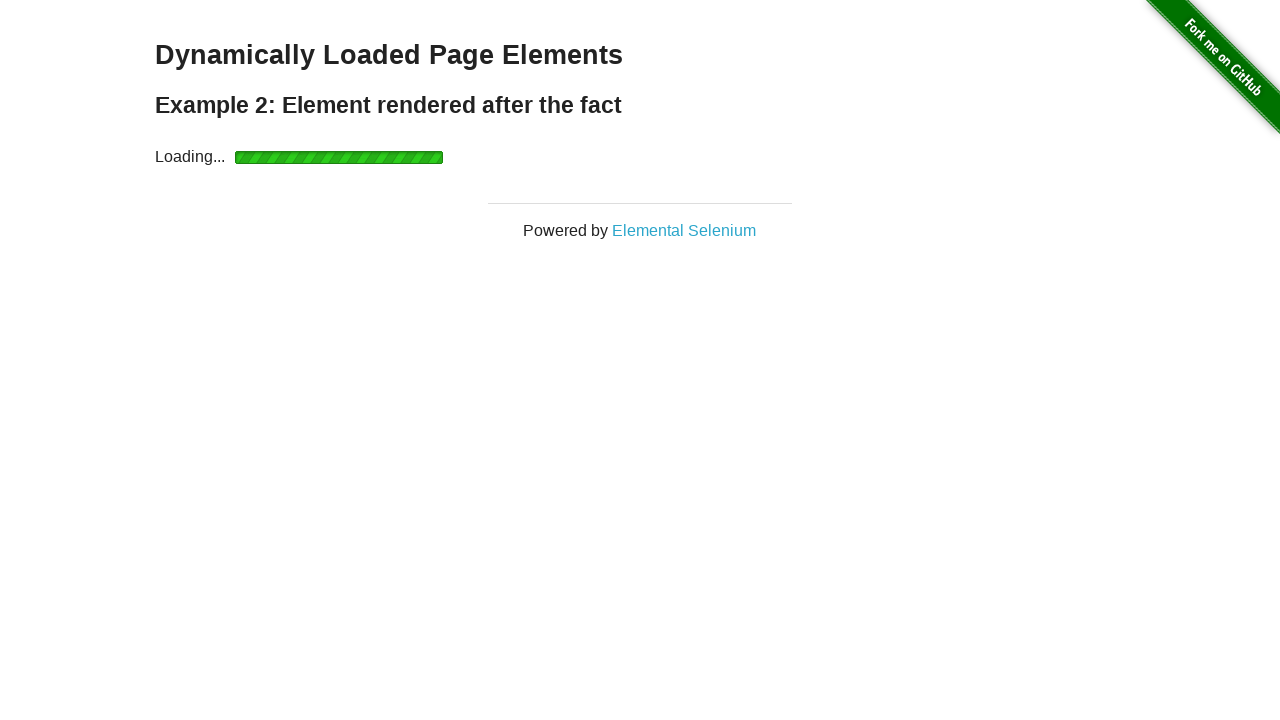

Wait for 'Hello World!' text to appear after dynamic loading
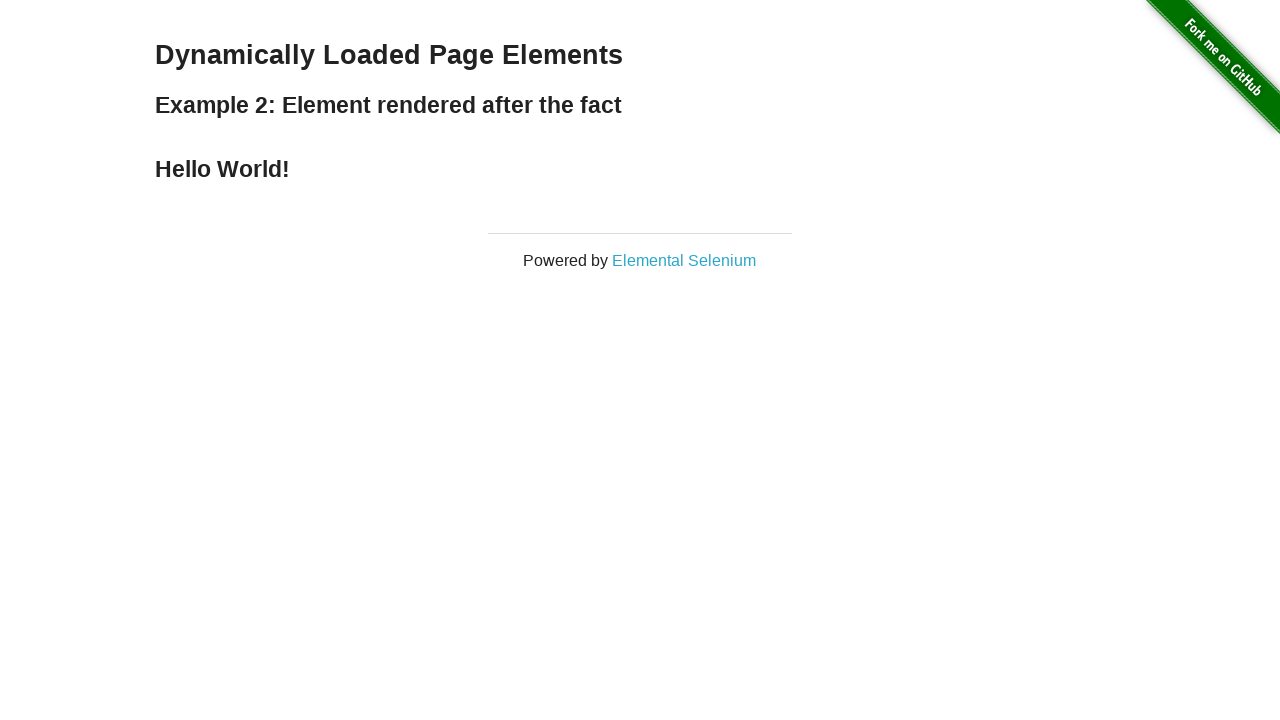

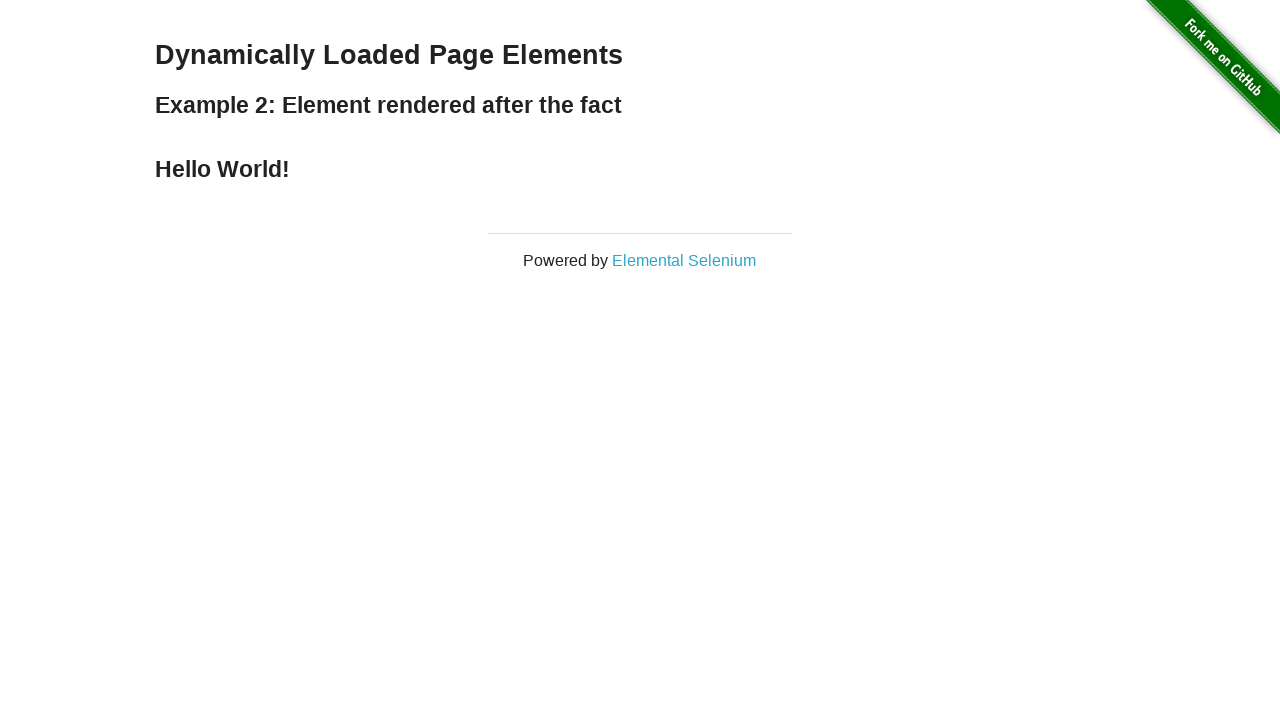